Fills in two input fields with numbers and clicks a button to calculate and display their sum

Starting URL: https://www.lambdatest.com/selenium-playground/simple-form-demo

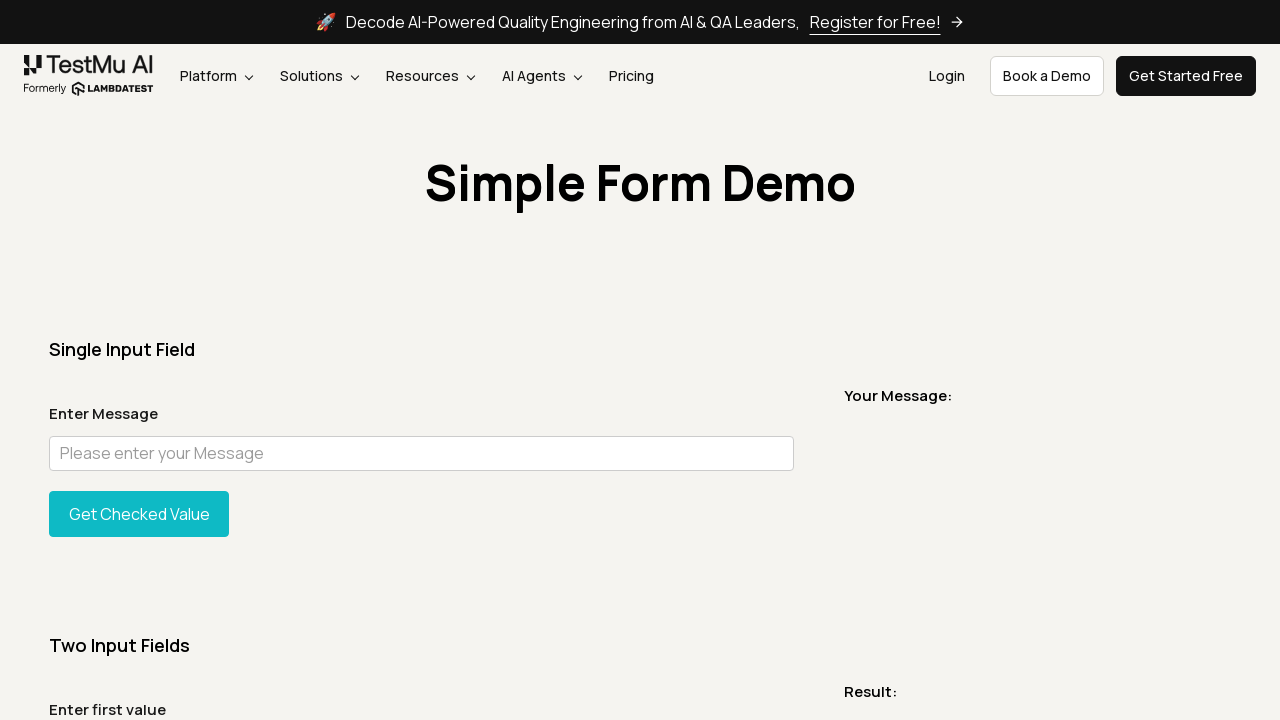

Filled first input field with number 5 on #sum1
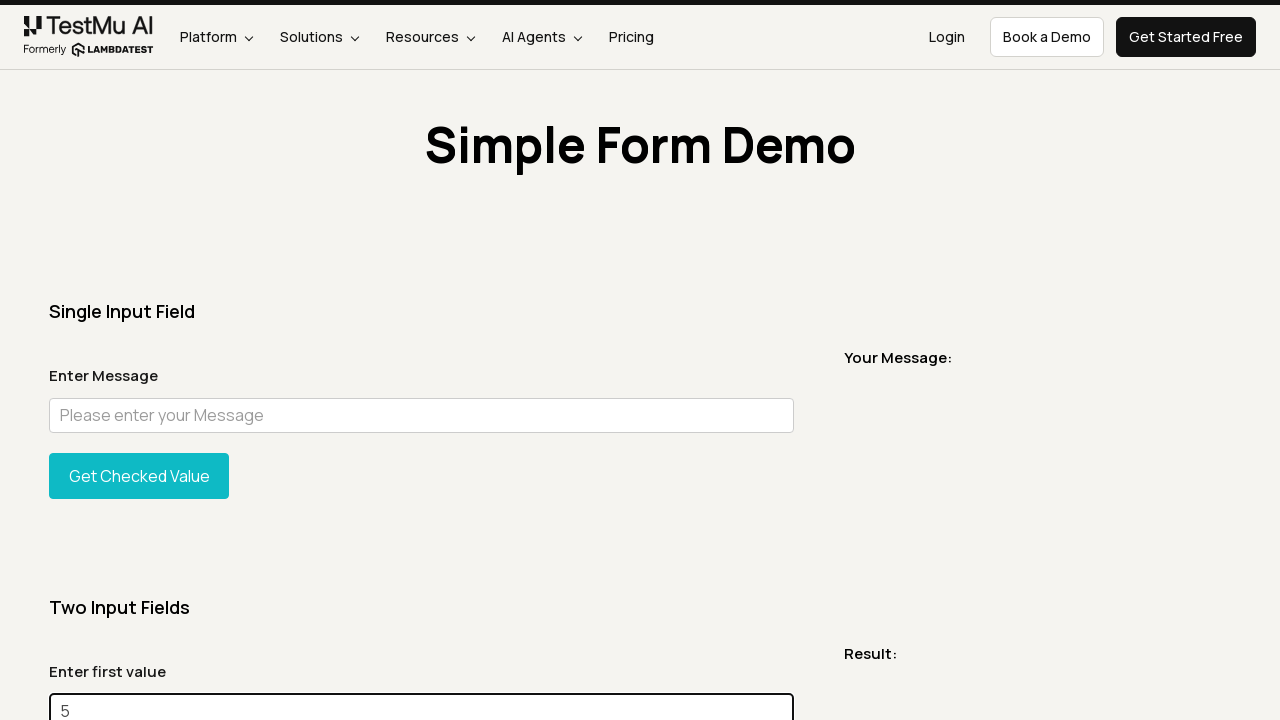

Filled second input field with number 3 on #sum2
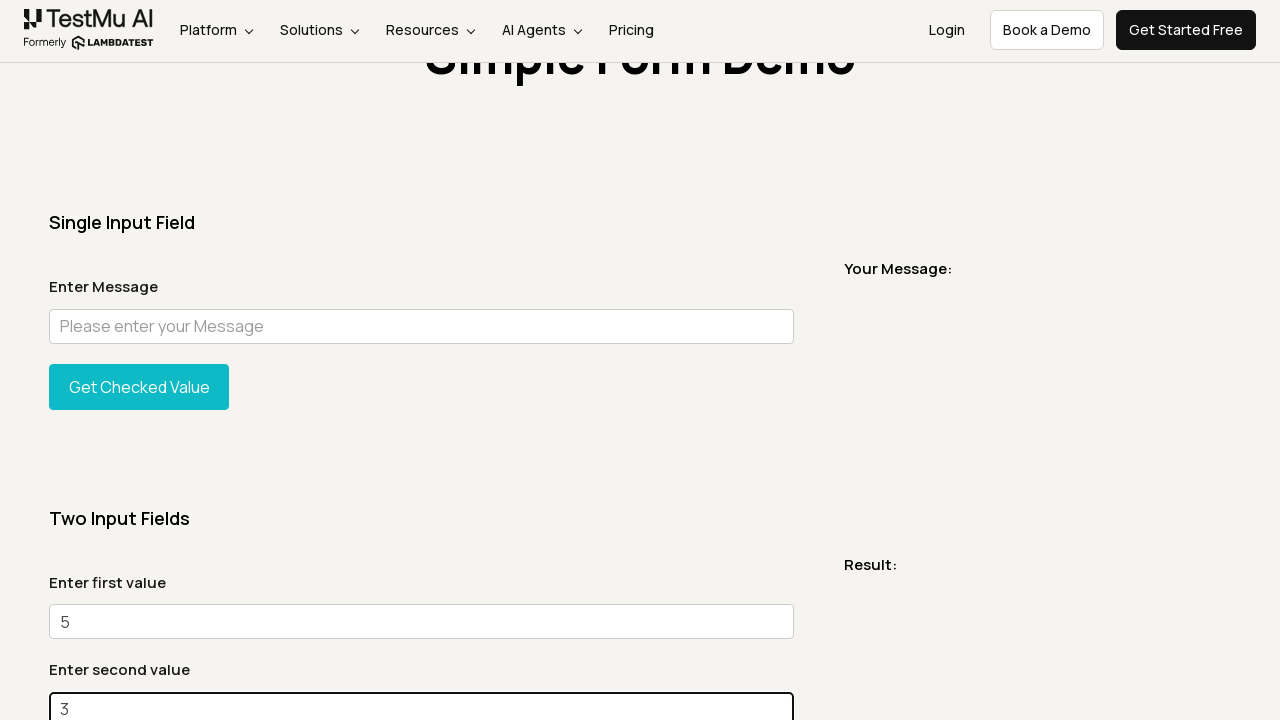

Clicked 'Get Sum' button to calculate the sum at (139, 360) on button:has-text('Get Sum')
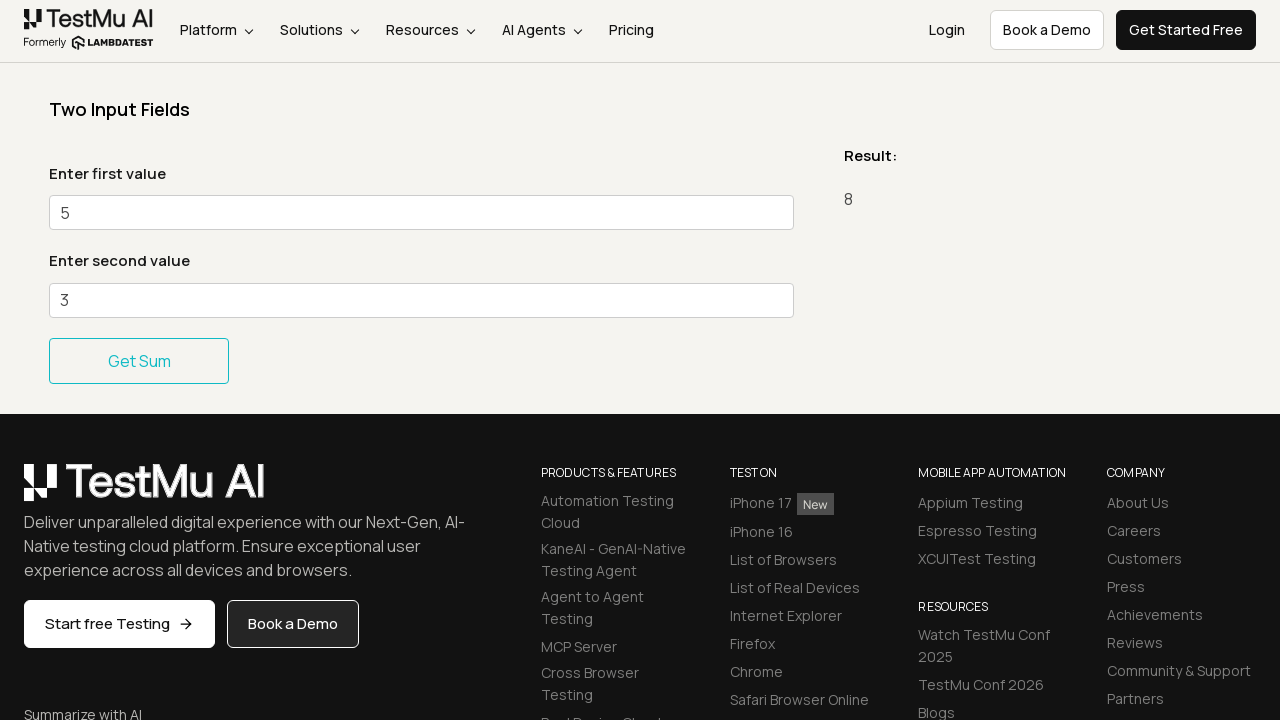

Result message appeared with the sum calculation
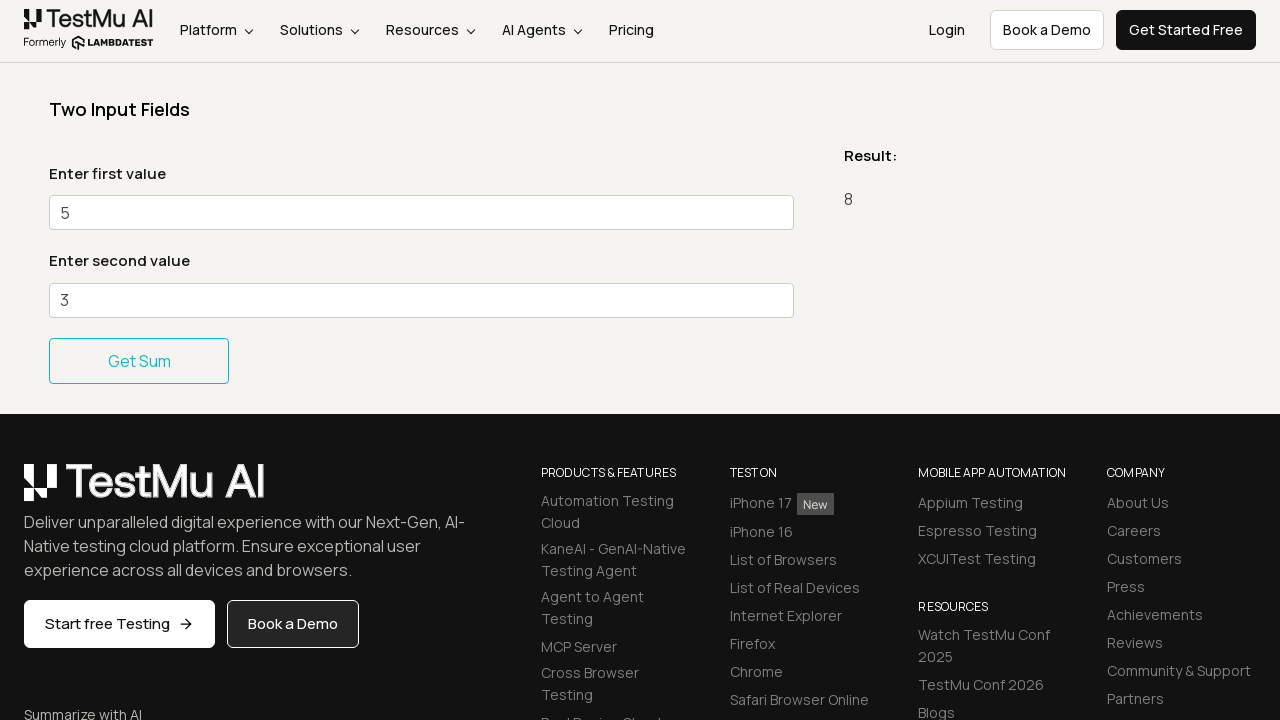

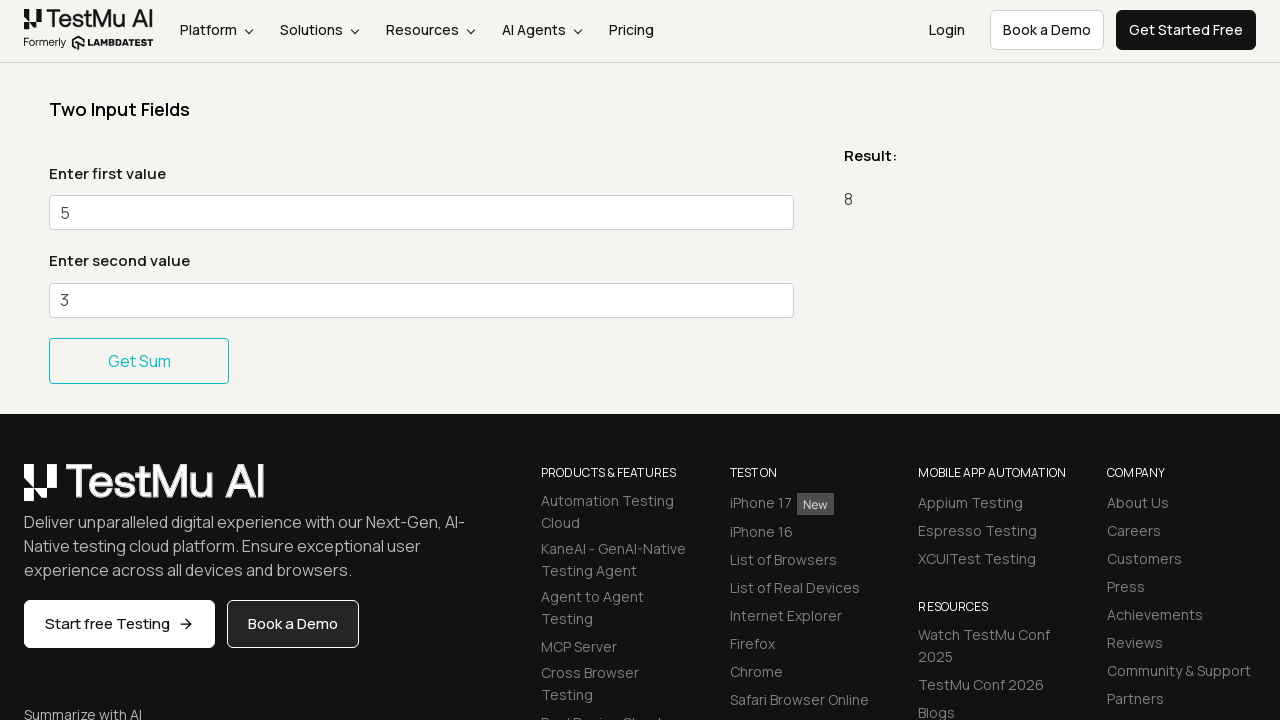